Navigates through multiple pages of quotes website using the next button pagination

Starting URL: http://quotes.toscrape.com/page/1

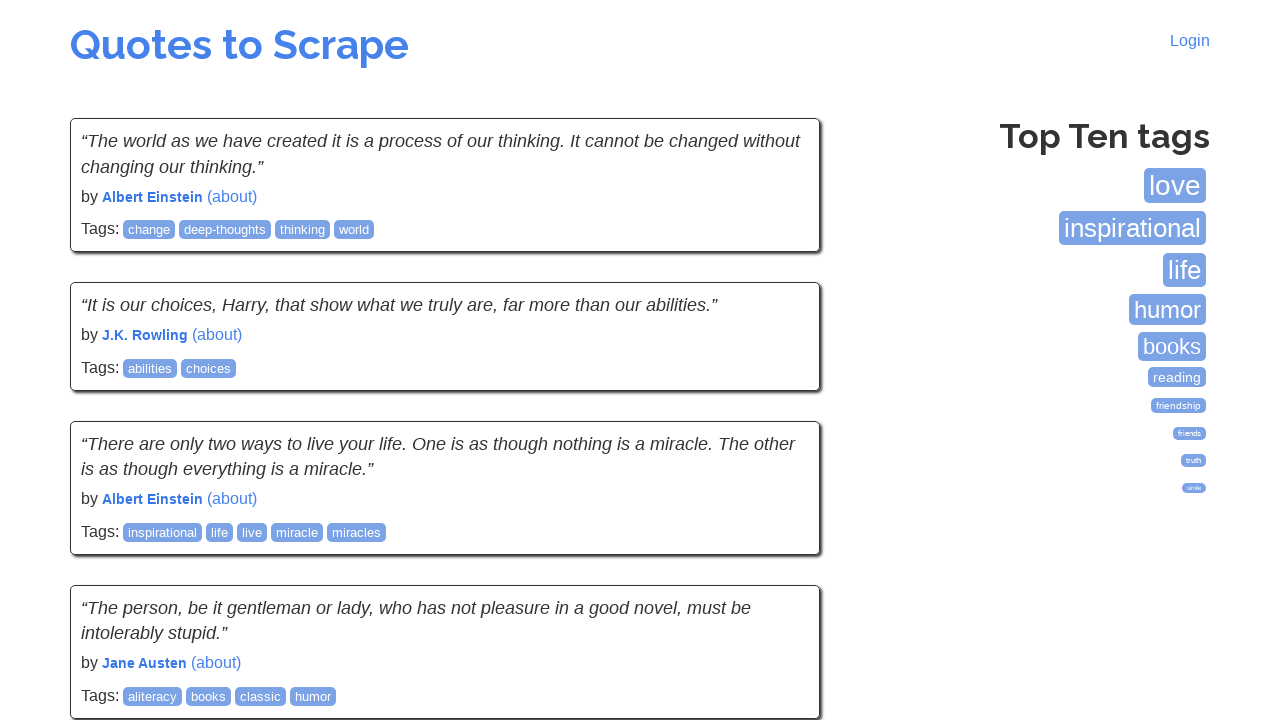

Quotes container loaded on page
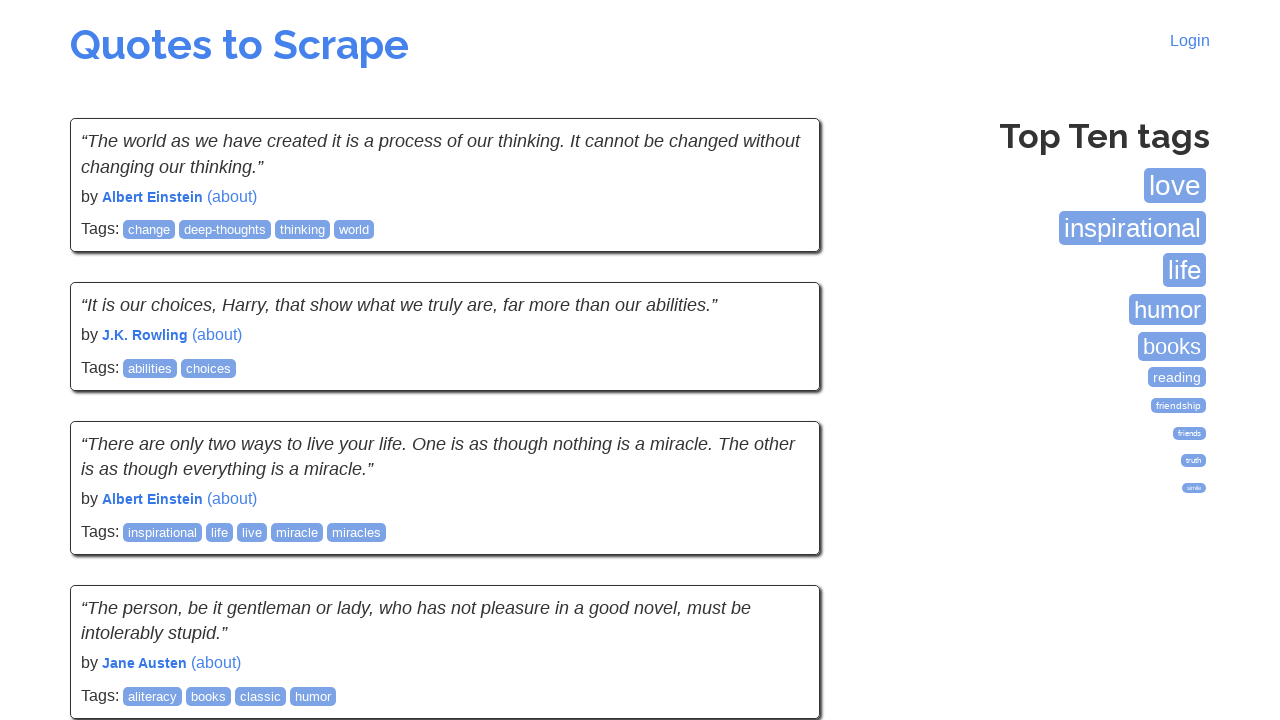

Clicked next button to navigate to next page at (778, 542) on xpath=/html/body/div/div[2]/div[1]/nav/ul/li[@class="next"]/a
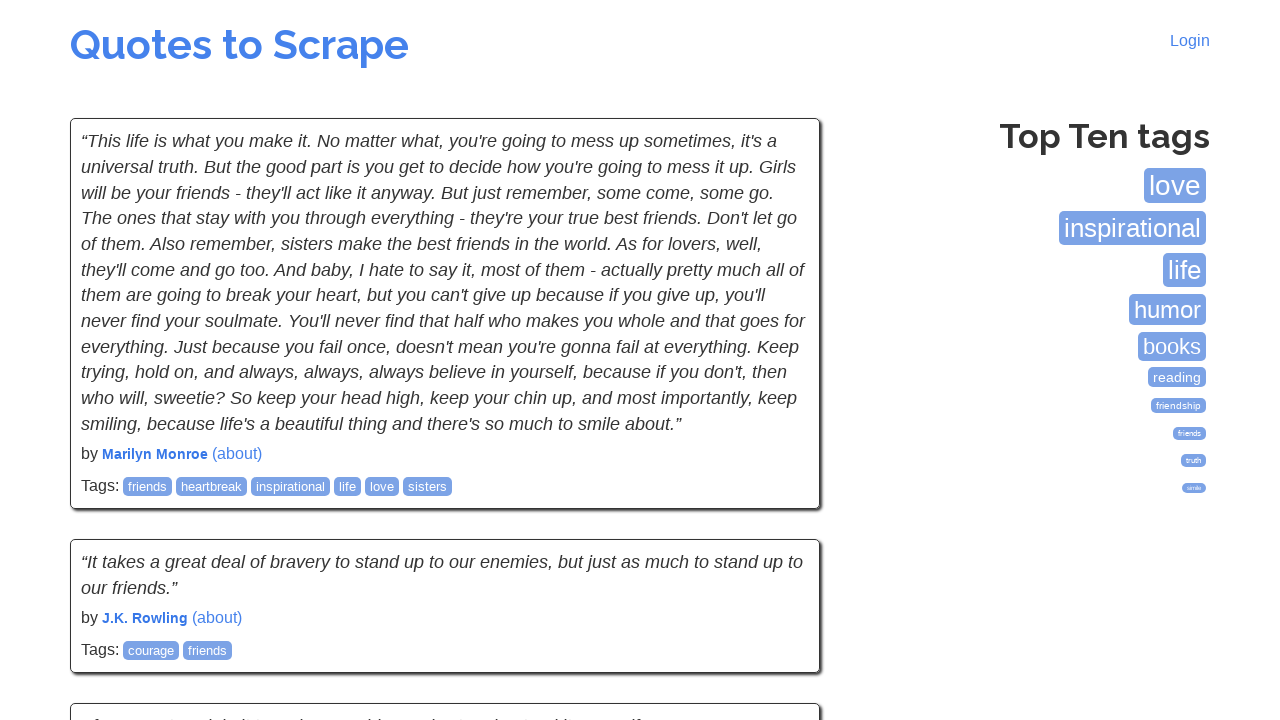

Waited for page transition to complete
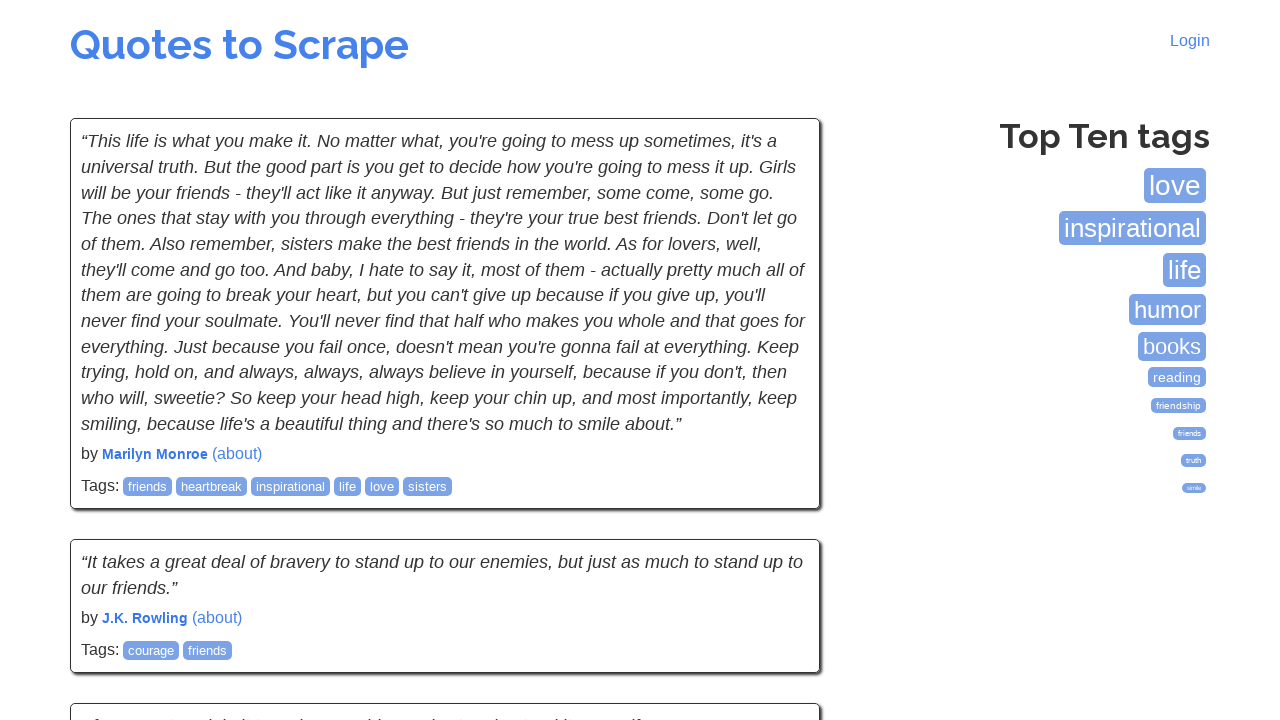

Quotes container loaded on page
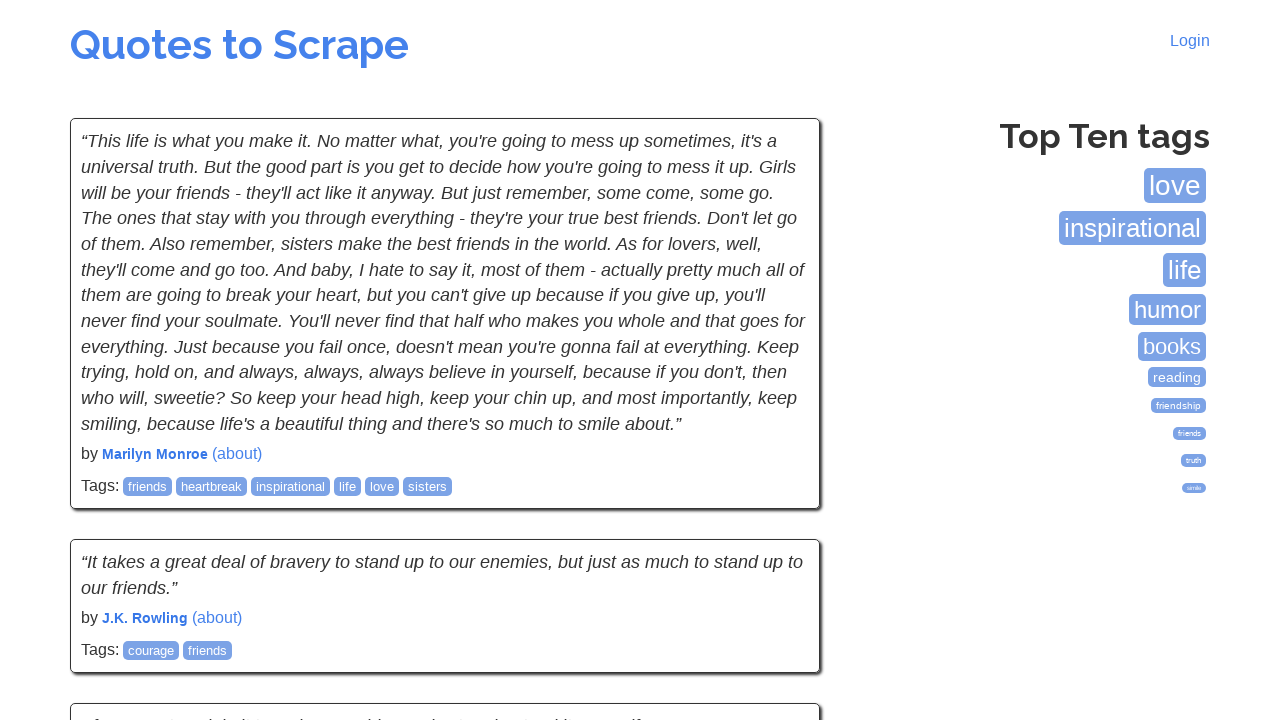

Clicked next button to navigate to next page at (778, 542) on xpath=/html/body/div/div[2]/div[1]/nav/ul/li[@class="next"]/a
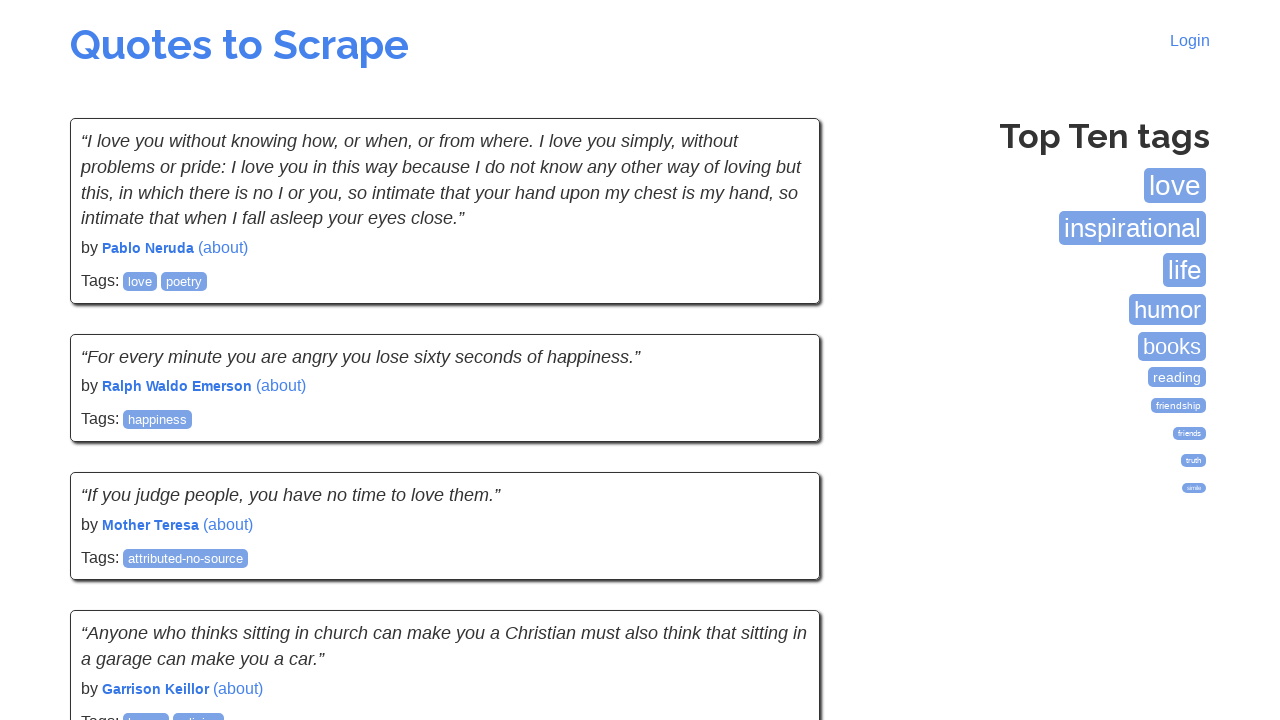

Waited for page transition to complete
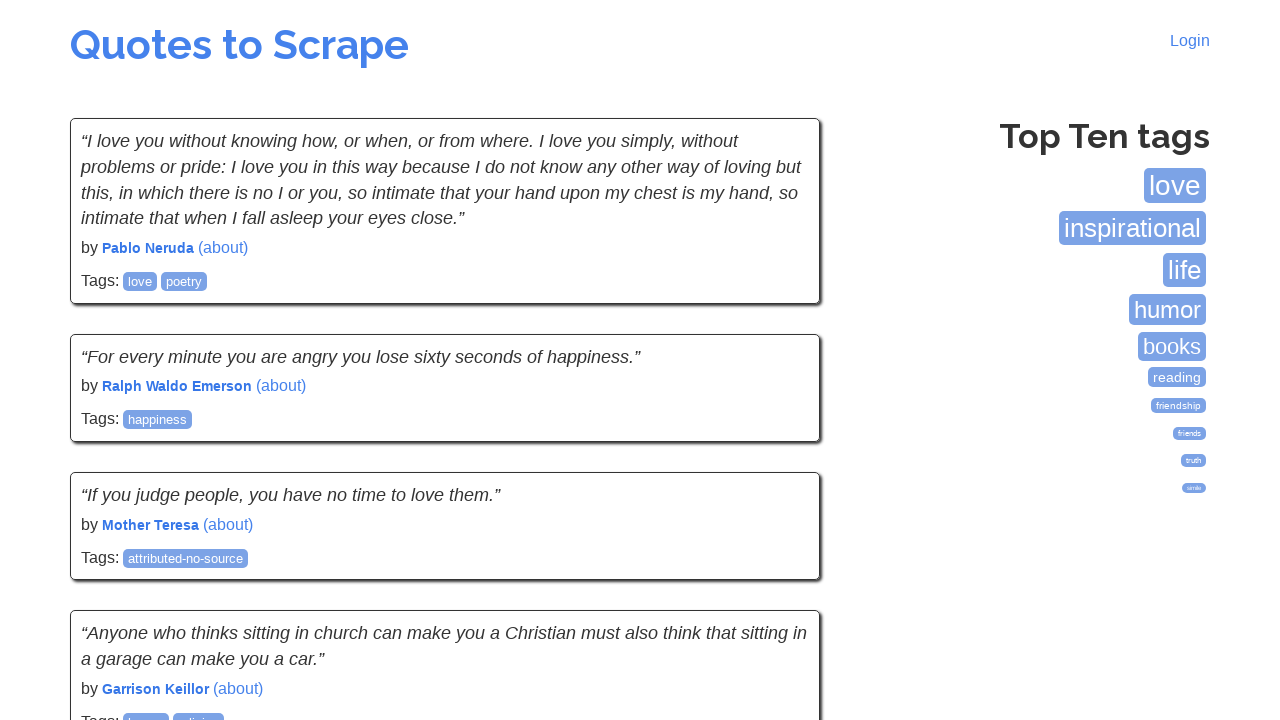

Quotes container loaded on page
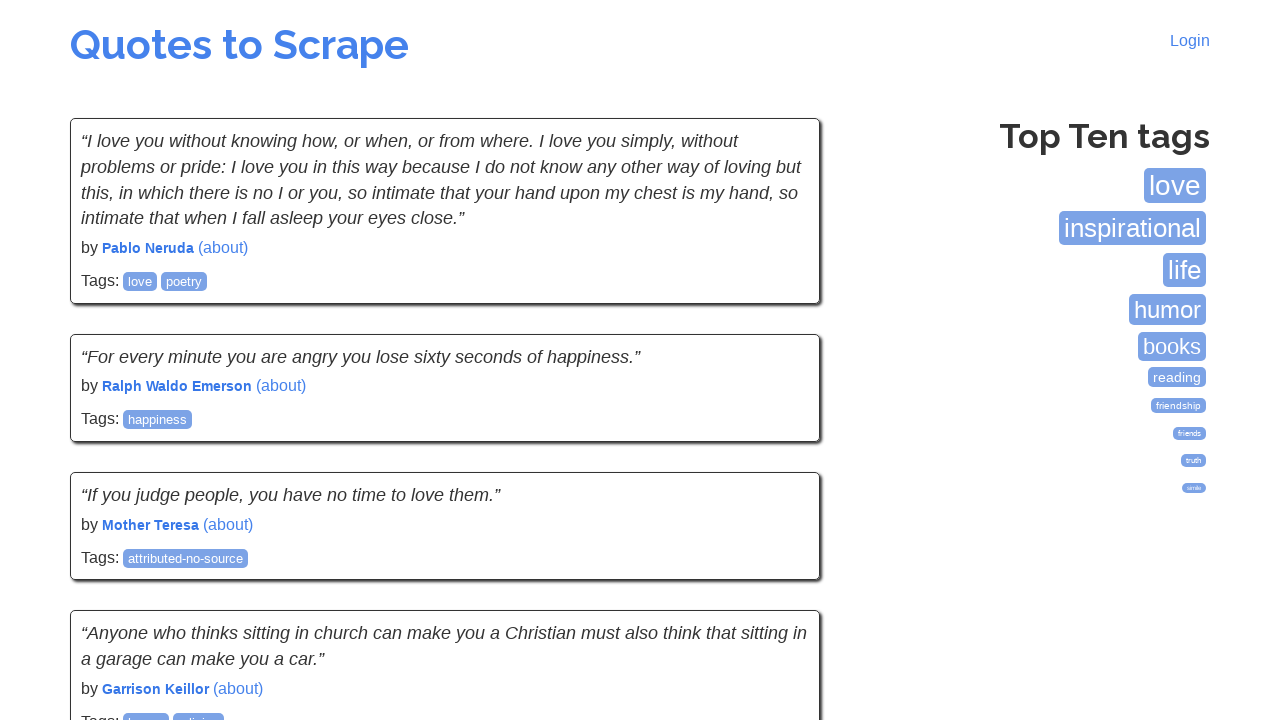

Clicked next button to navigate to next page at (778, 542) on xpath=/html/body/div/div[2]/div[1]/nav/ul/li[@class="next"]/a
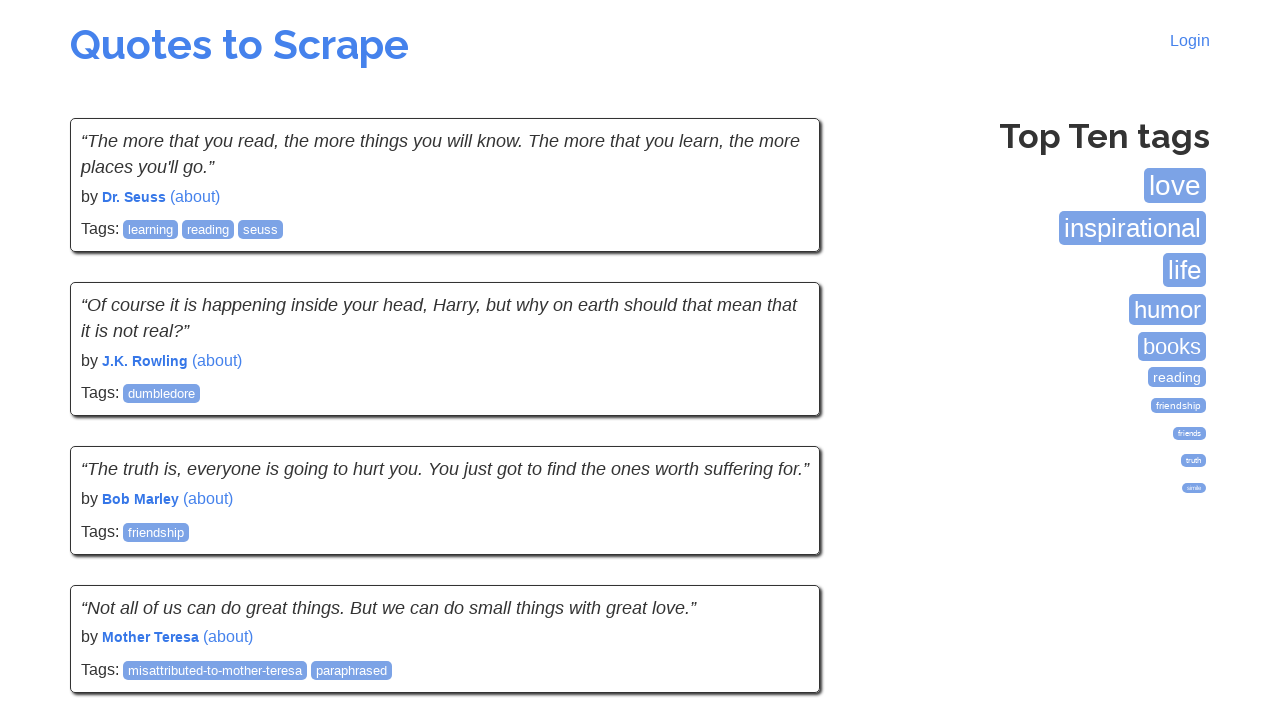

Waited for page transition to complete
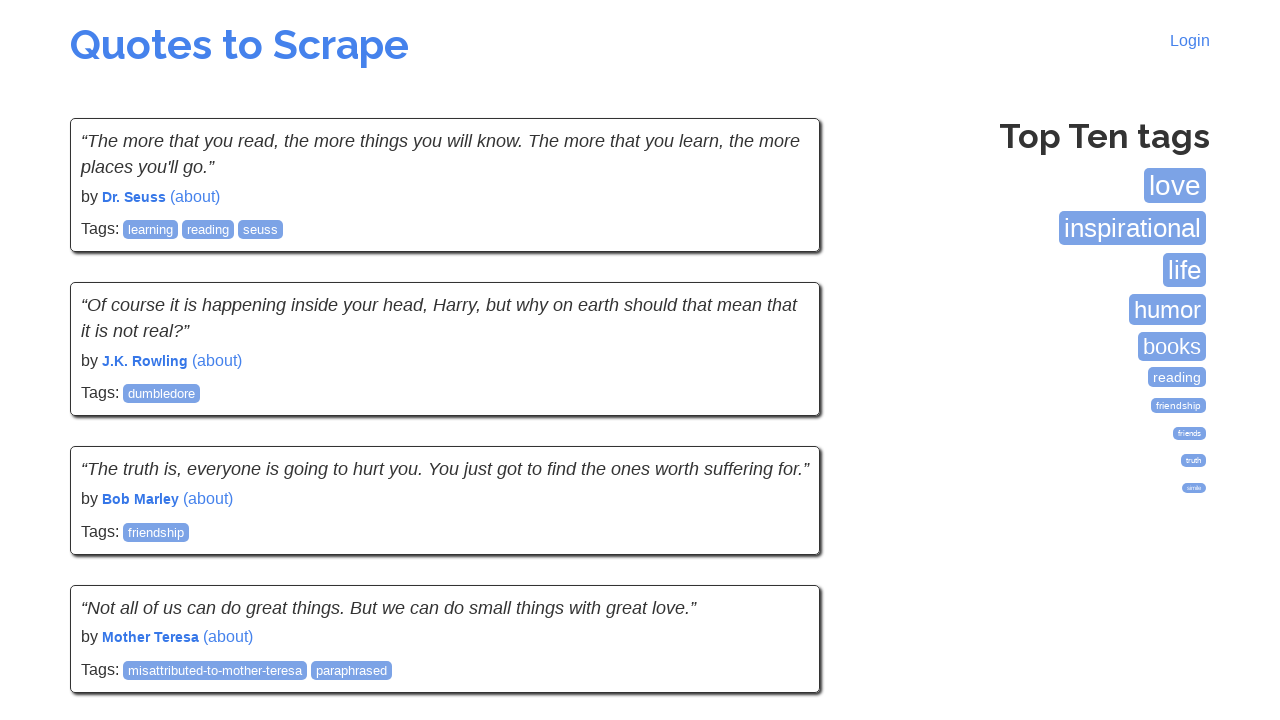

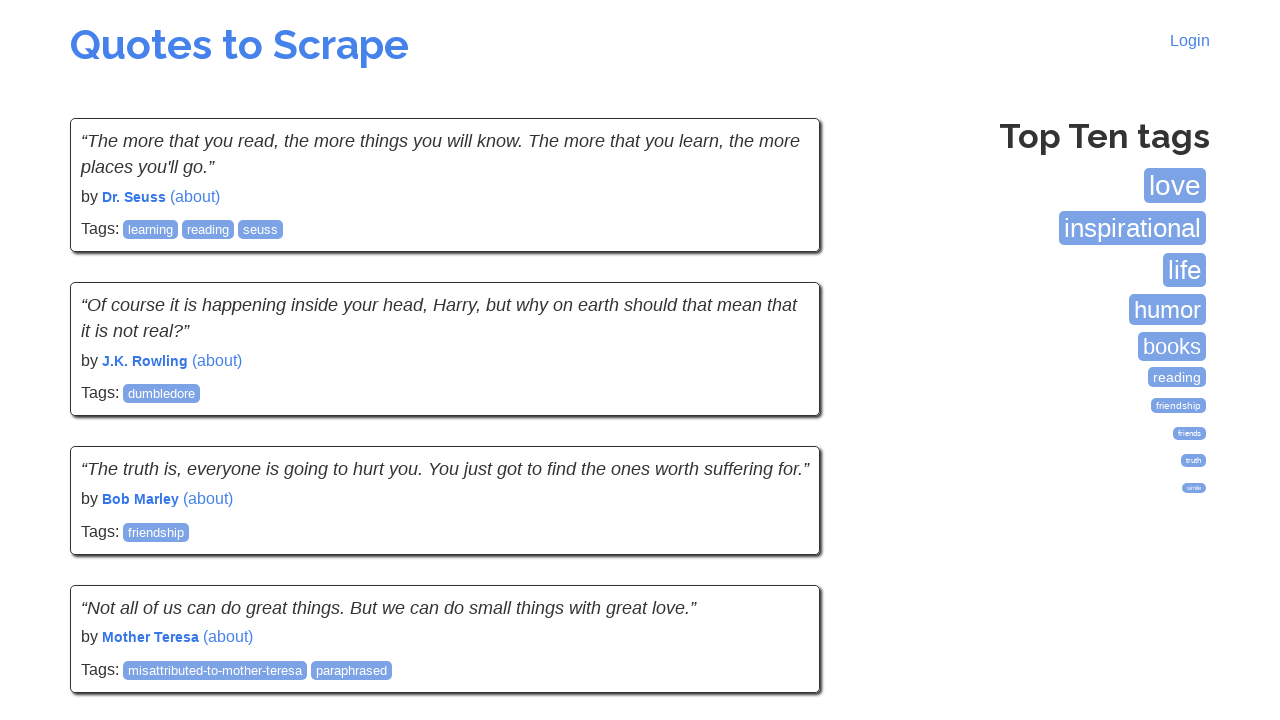